Tests e-commerce cart functionality by adding the first 4 products to cart, navigating to the cart page, and removing the first item from the cart.

Starting URL: https://cms.demo.katalon.com

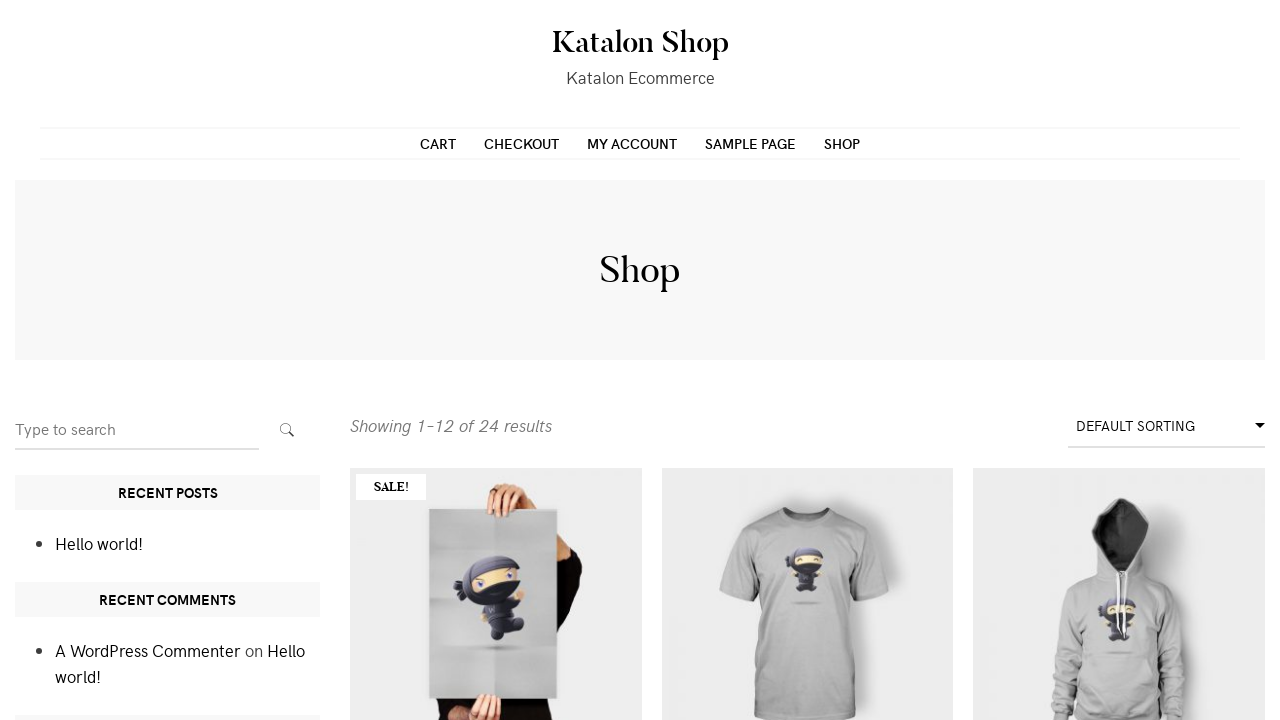

Product list loaded
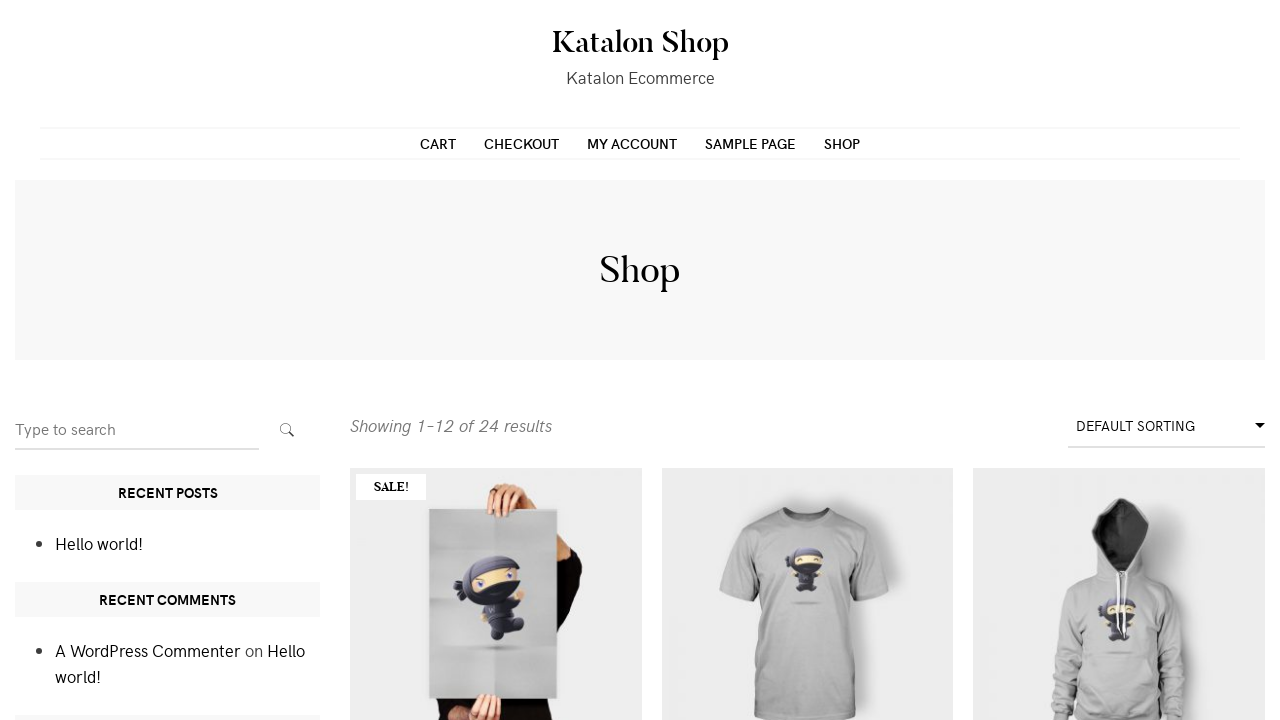

Clicked 'Add to cart' button for product 1 at (496, 700) on .ellie-thumb-wrapper >> nth=0 >> .ajax_add_to_cart
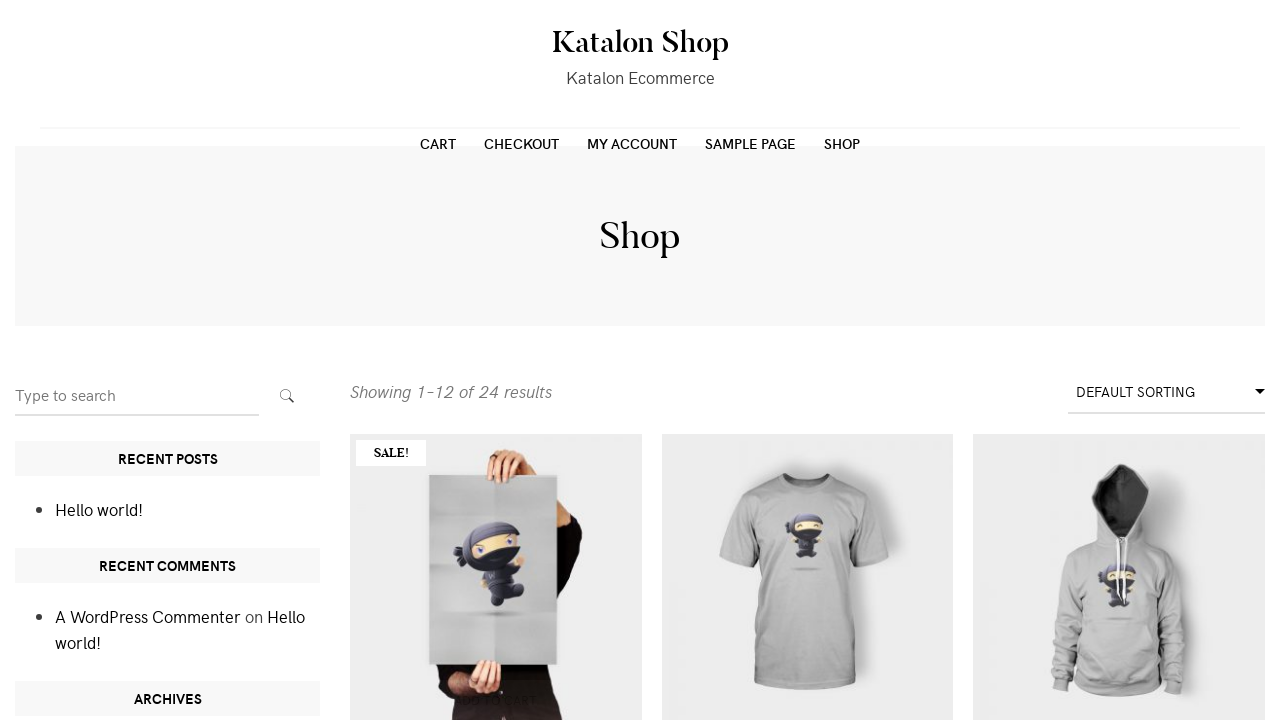

AJAX request completed for product 1
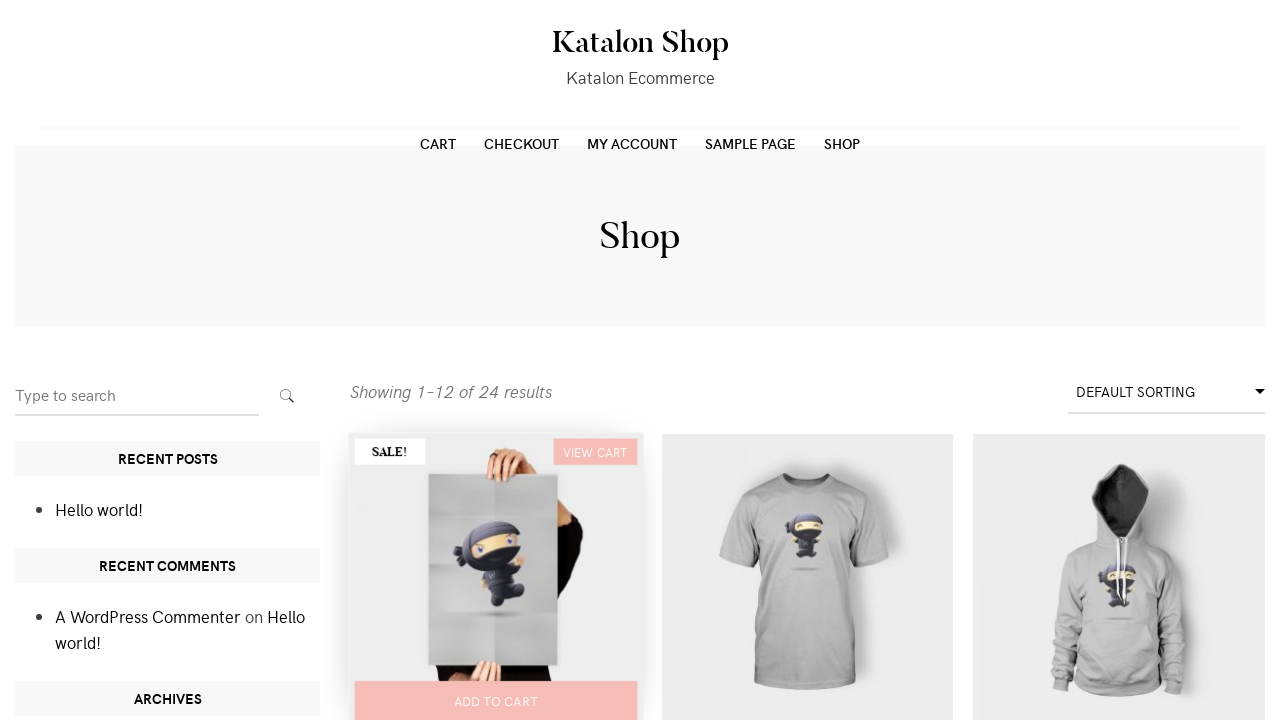

Clicked 'Add to cart' button for product 2 at (807, 700) on .ellie-thumb-wrapper >> nth=1 >> .ajax_add_to_cart
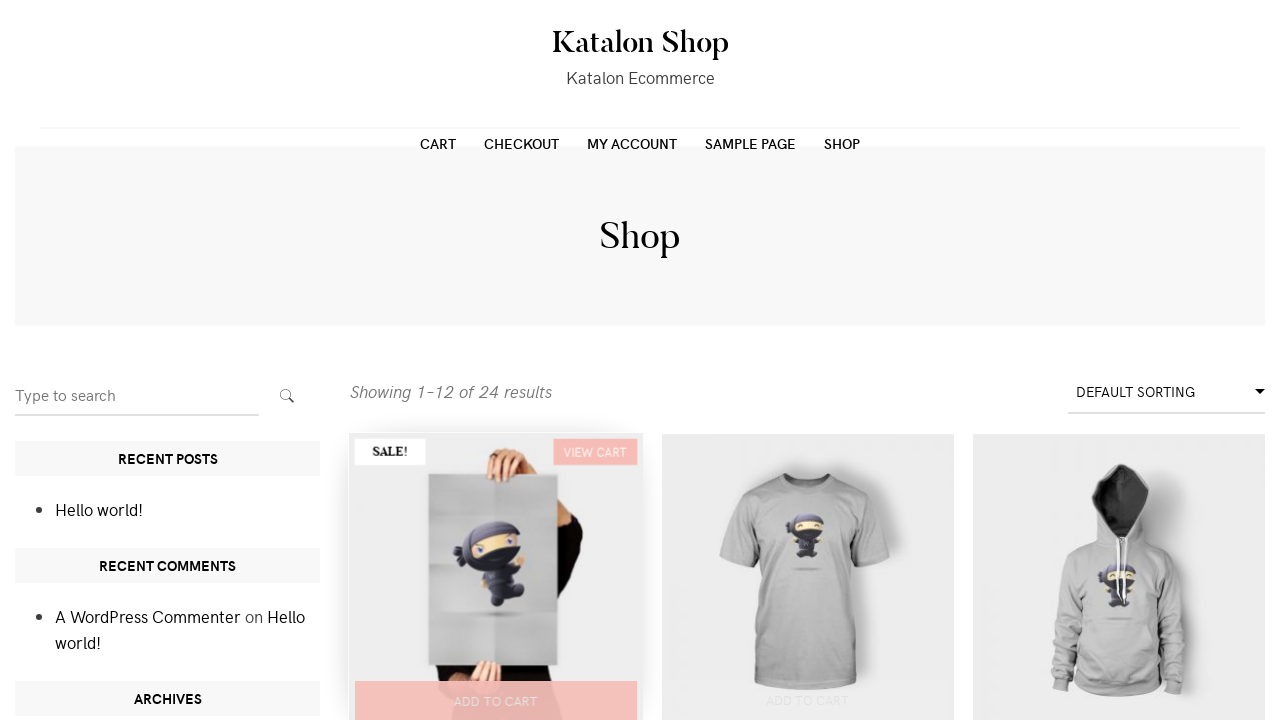

AJAX request completed for product 2
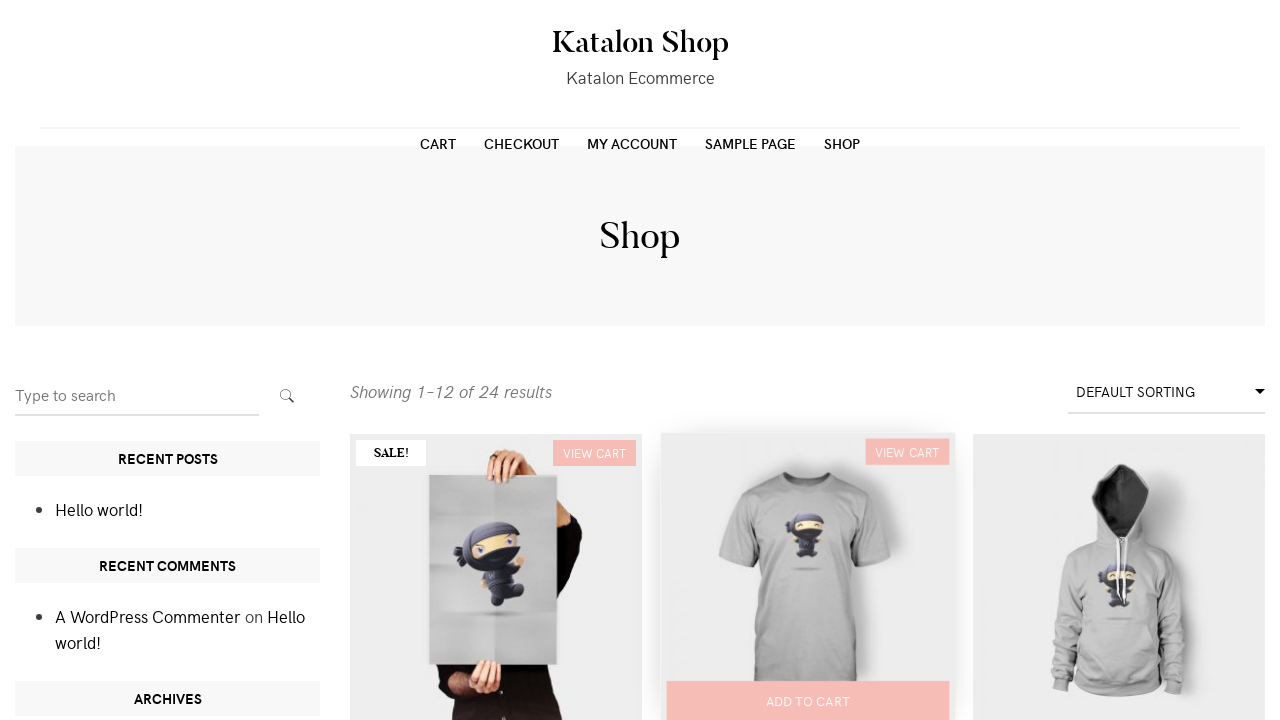

Clicked 'Add to cart' button for product 3 at (1119, 700) on .ellie-thumb-wrapper >> nth=2 >> .ajax_add_to_cart
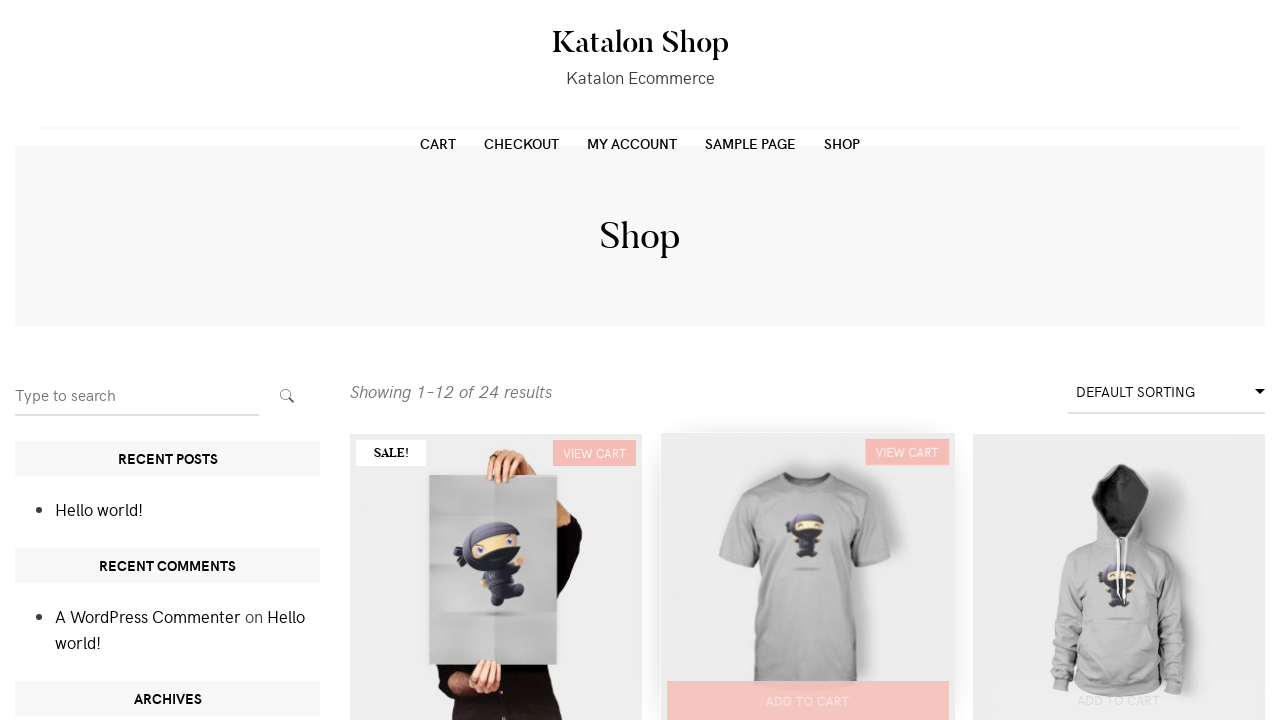

AJAX request completed for product 3
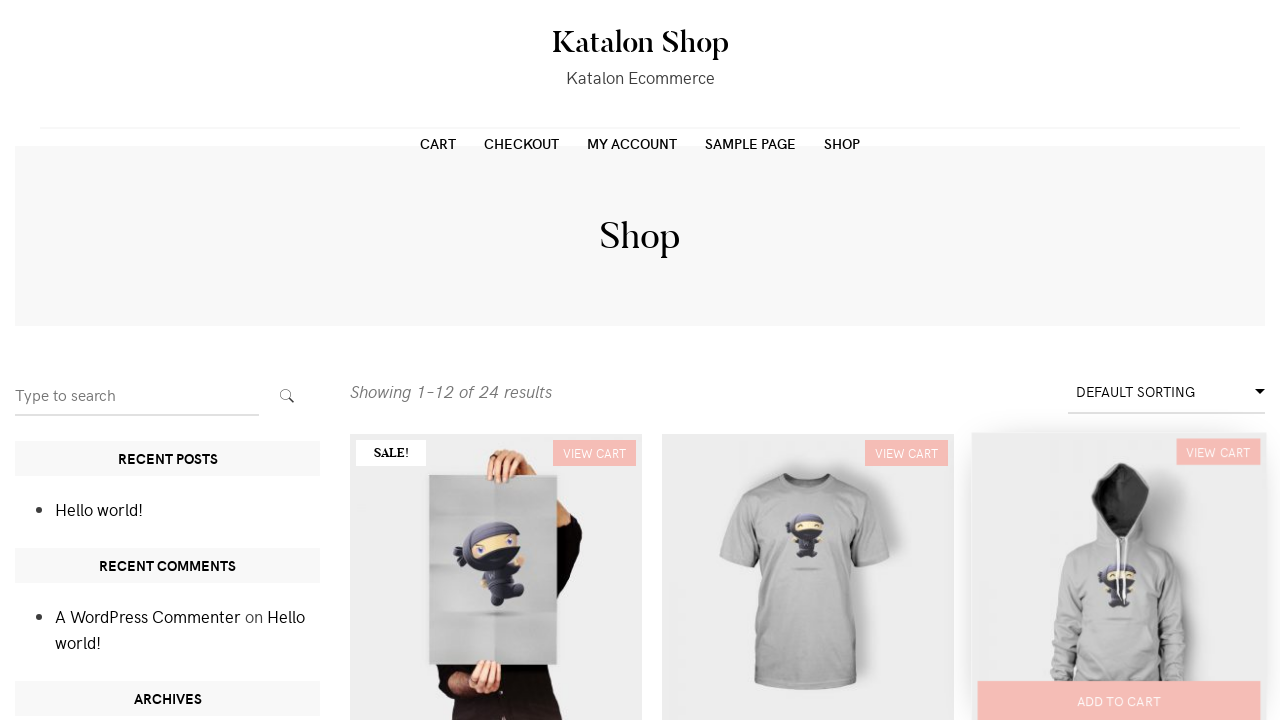

Clicked 'Add to cart' button for product 4 at (496, 361) on .ellie-thumb-wrapper >> nth=3 >> .ajax_add_to_cart
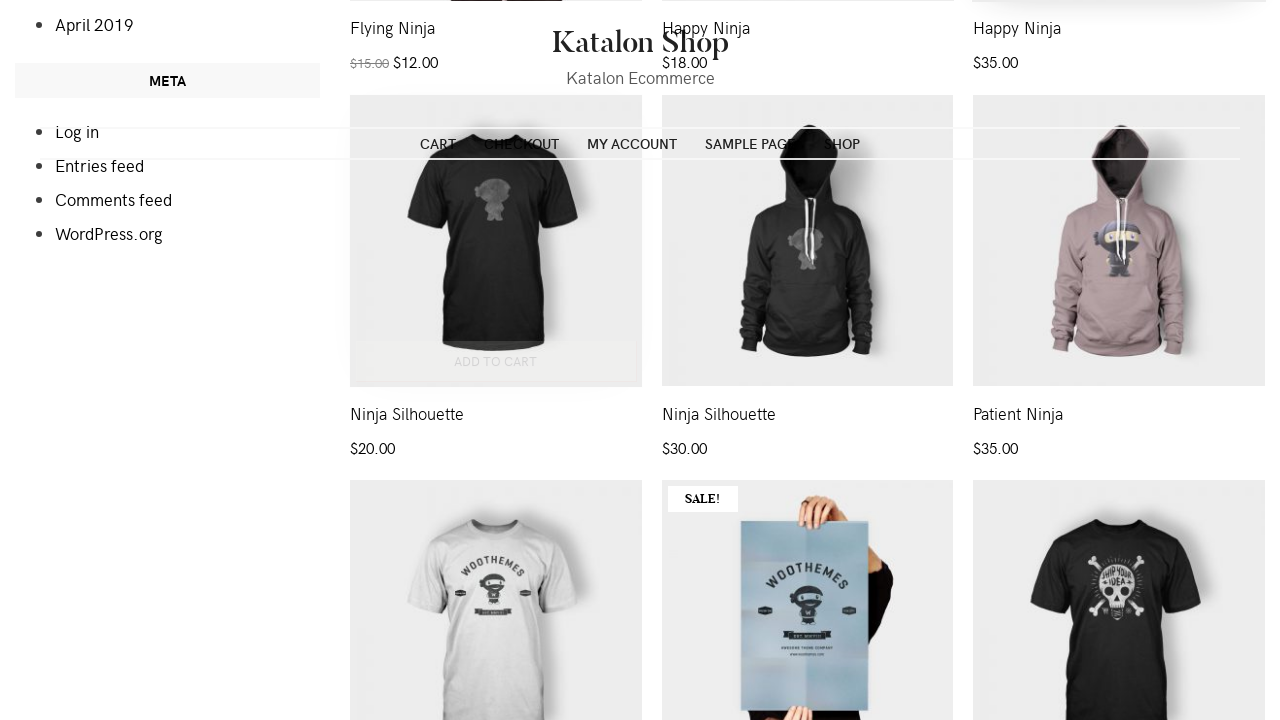

AJAX request completed for product 4
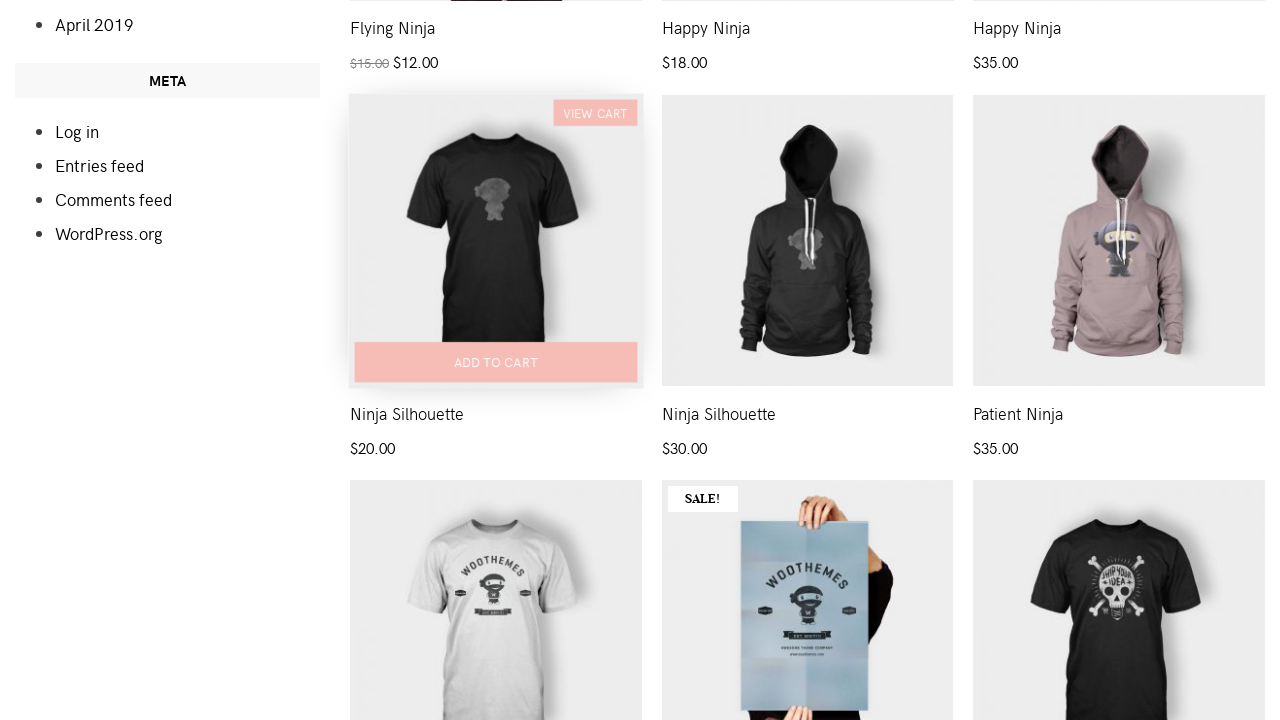

Retrieved cart link href attribute
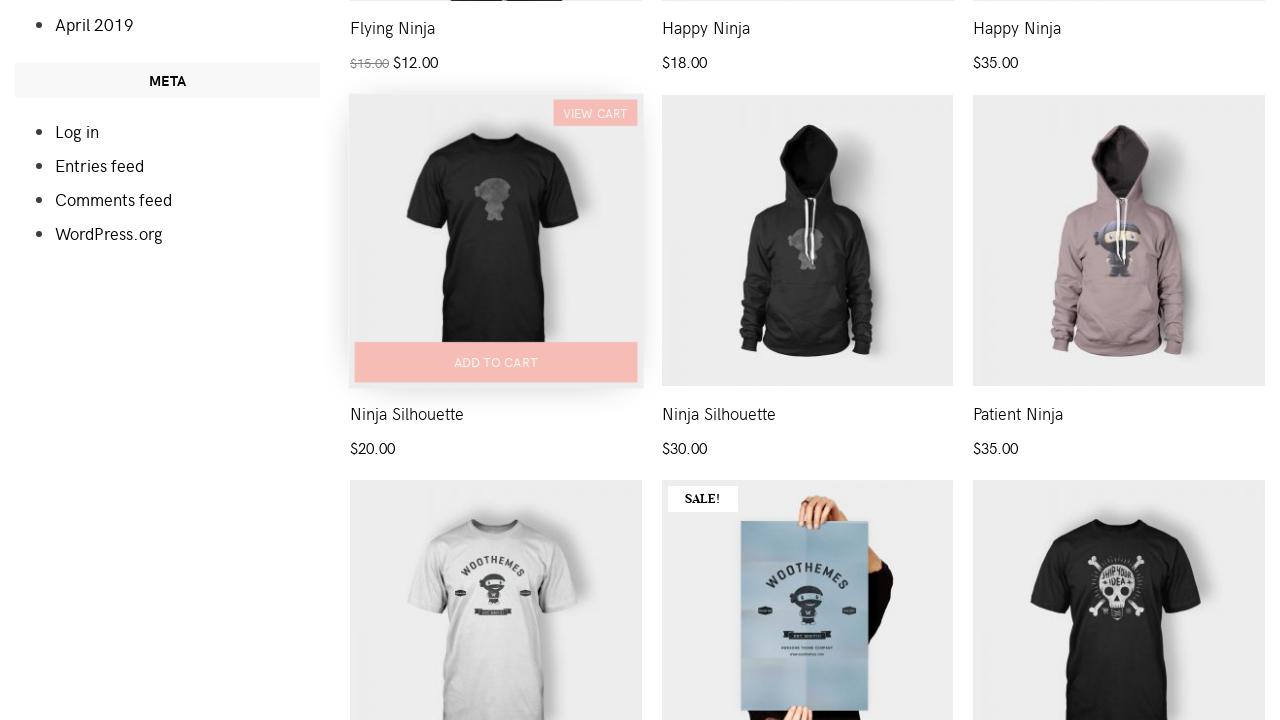

Clicked cart link to navigate to cart page at (438, 143) on #primary-menu ul li a >> nth=0
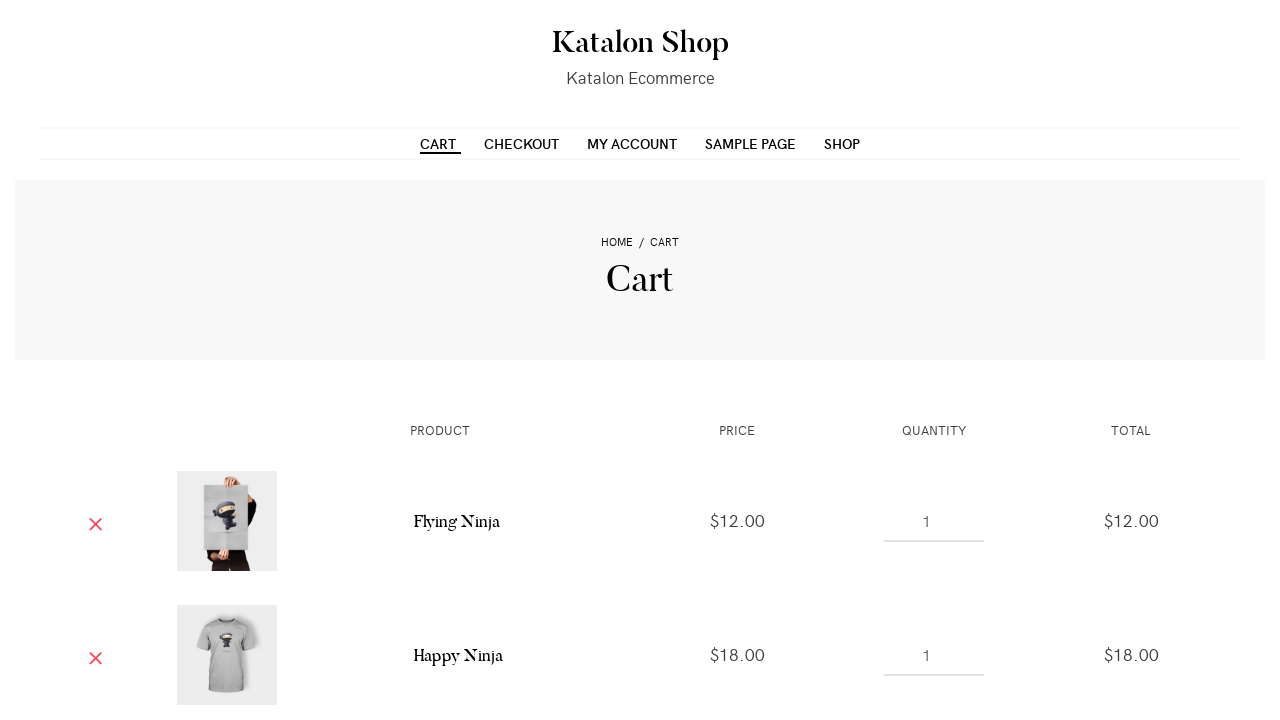

Cart page loaded successfully
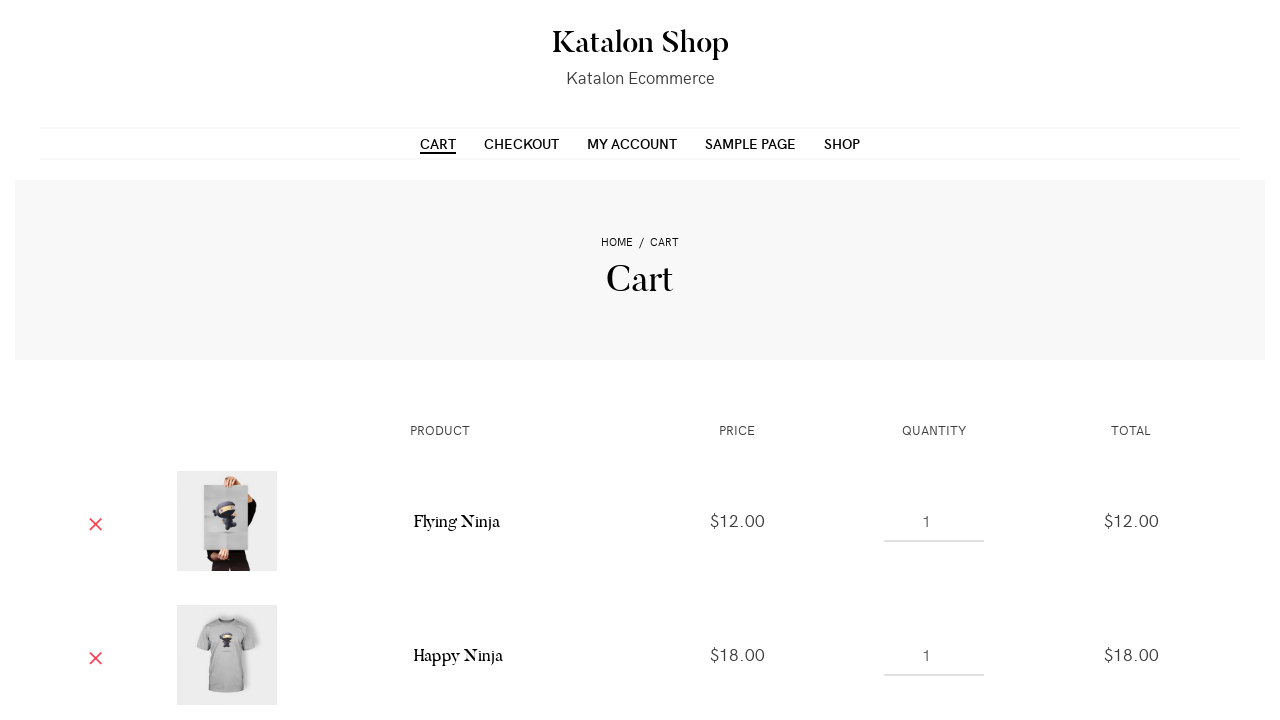

Located first item row in cart
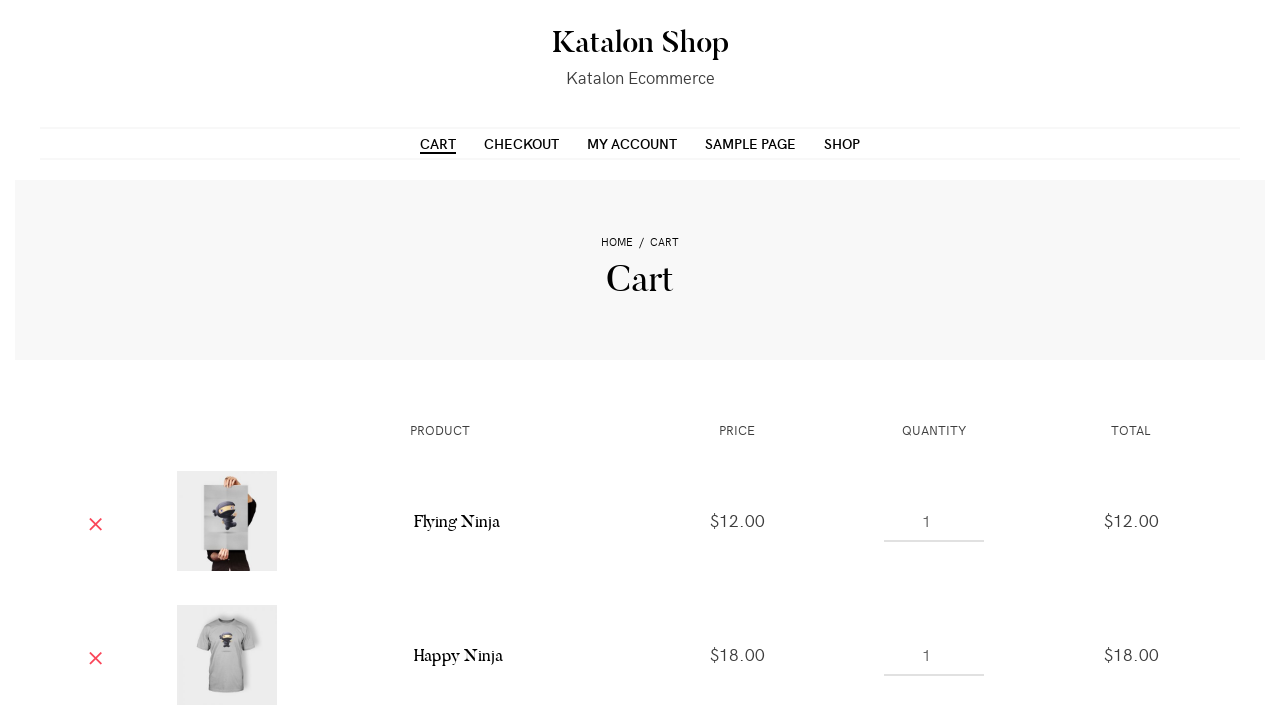

Located remove button for first item
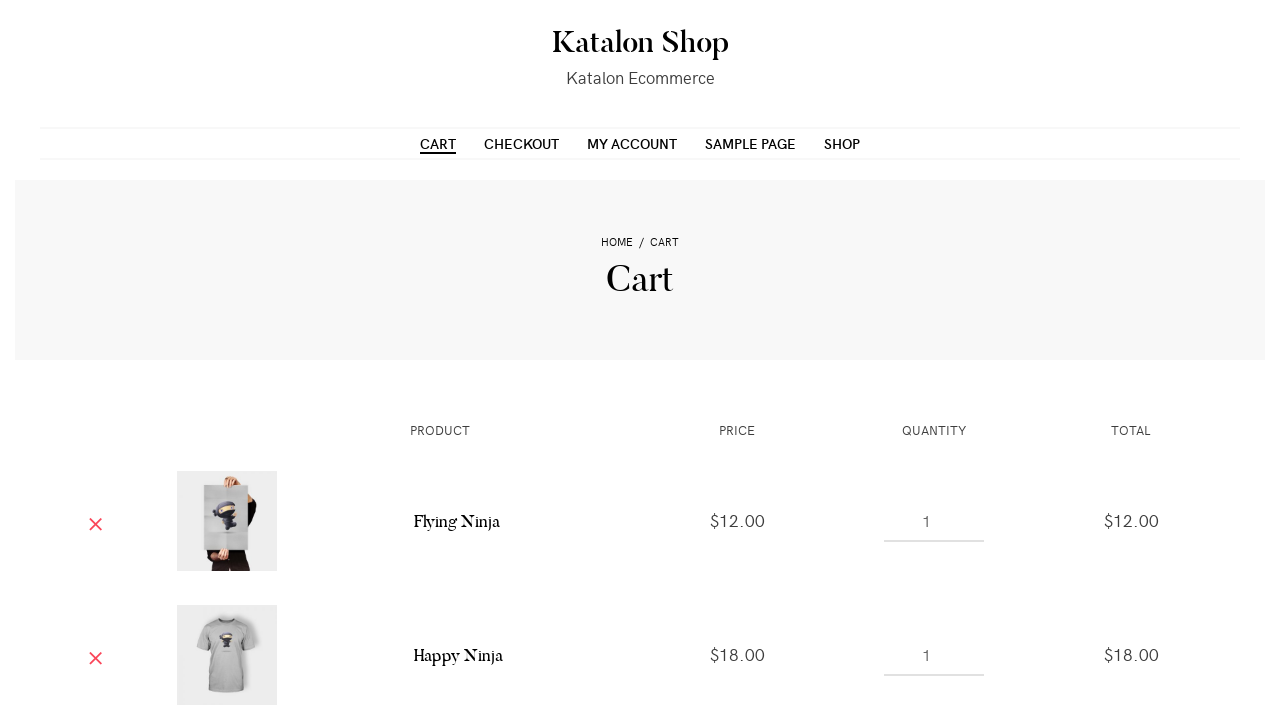

Clicked remove button to delete first item from cart at (96, 521) on .woocommerce-cart-form table tbody tr >> nth=0 >> td.product-remove a
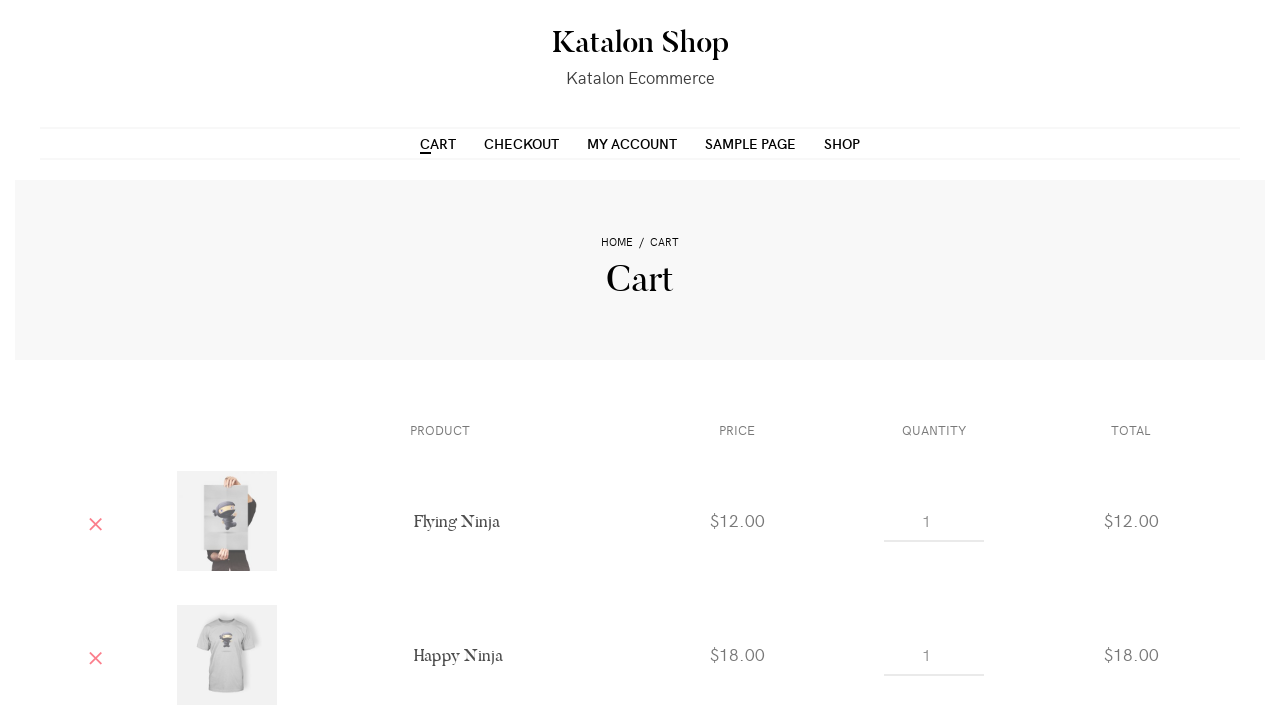

Cart updated after removing first item
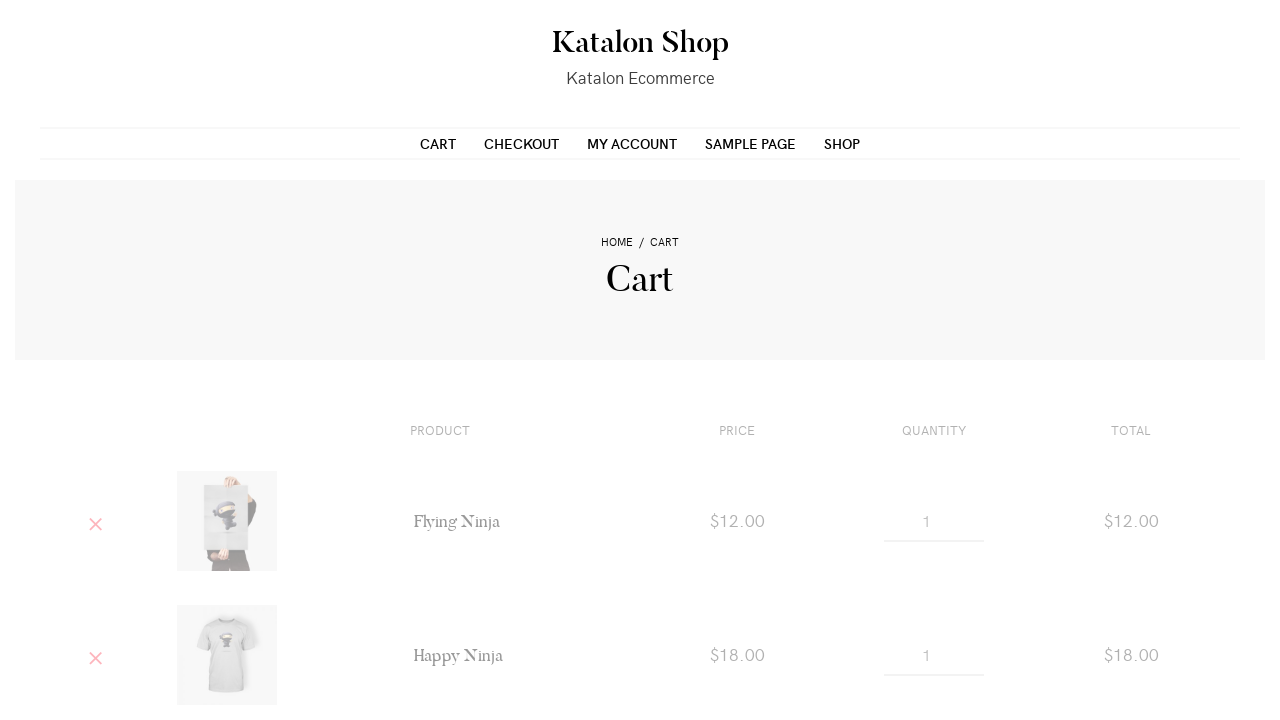

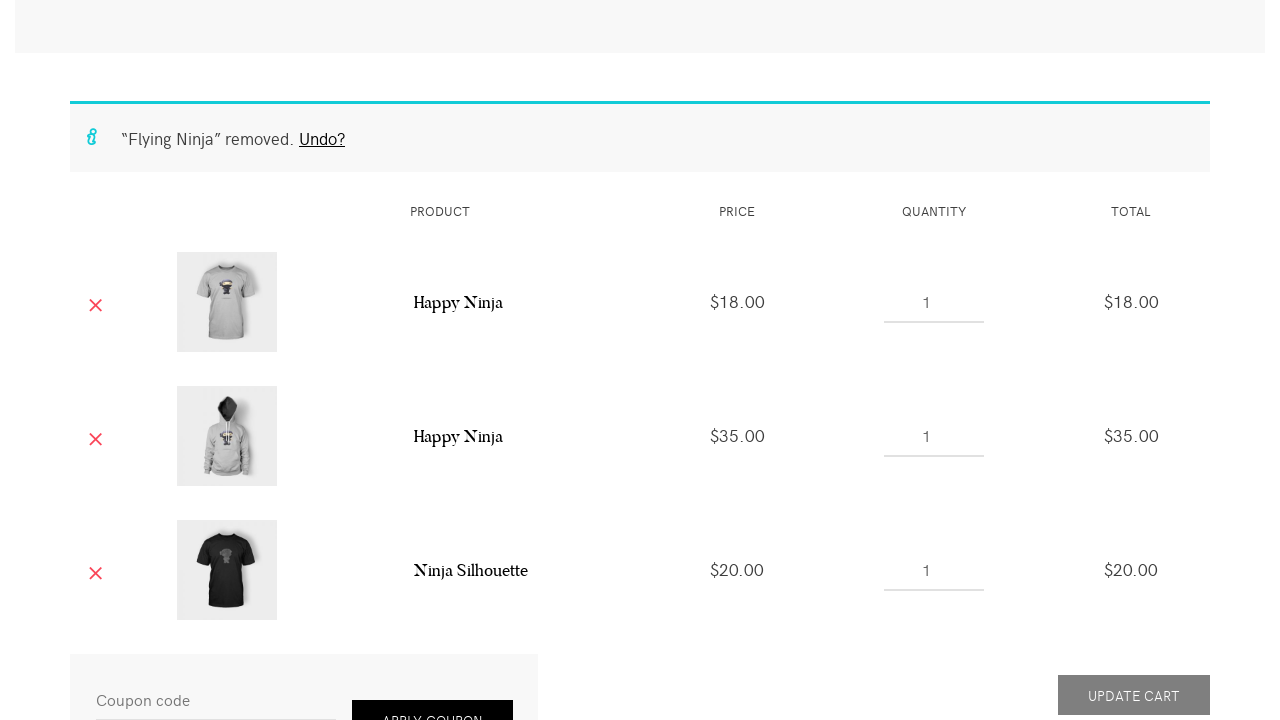